Tests JavaScript prompt alert handling by clicking a prompt button, entering text into the alert, and accepting it

Starting URL: https://testautomationpractice.blogspot.com/

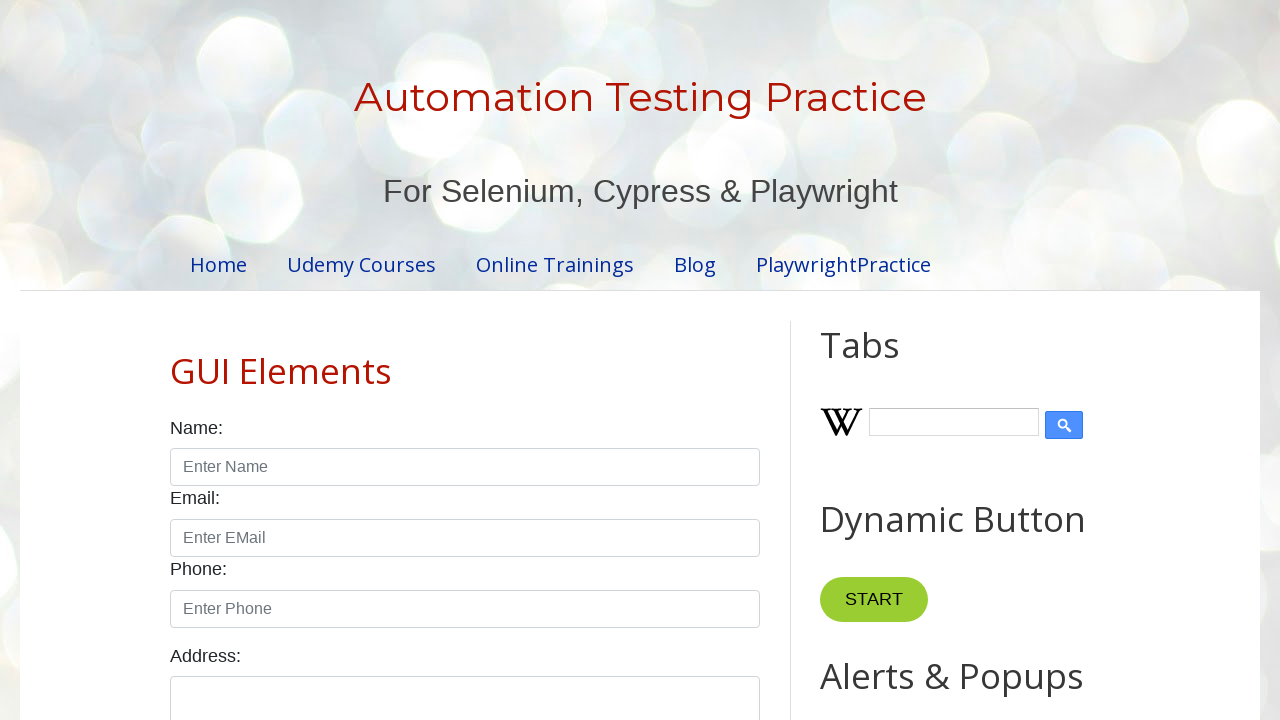

Set up dialog handler to accept prompt with text 'Jennifer'
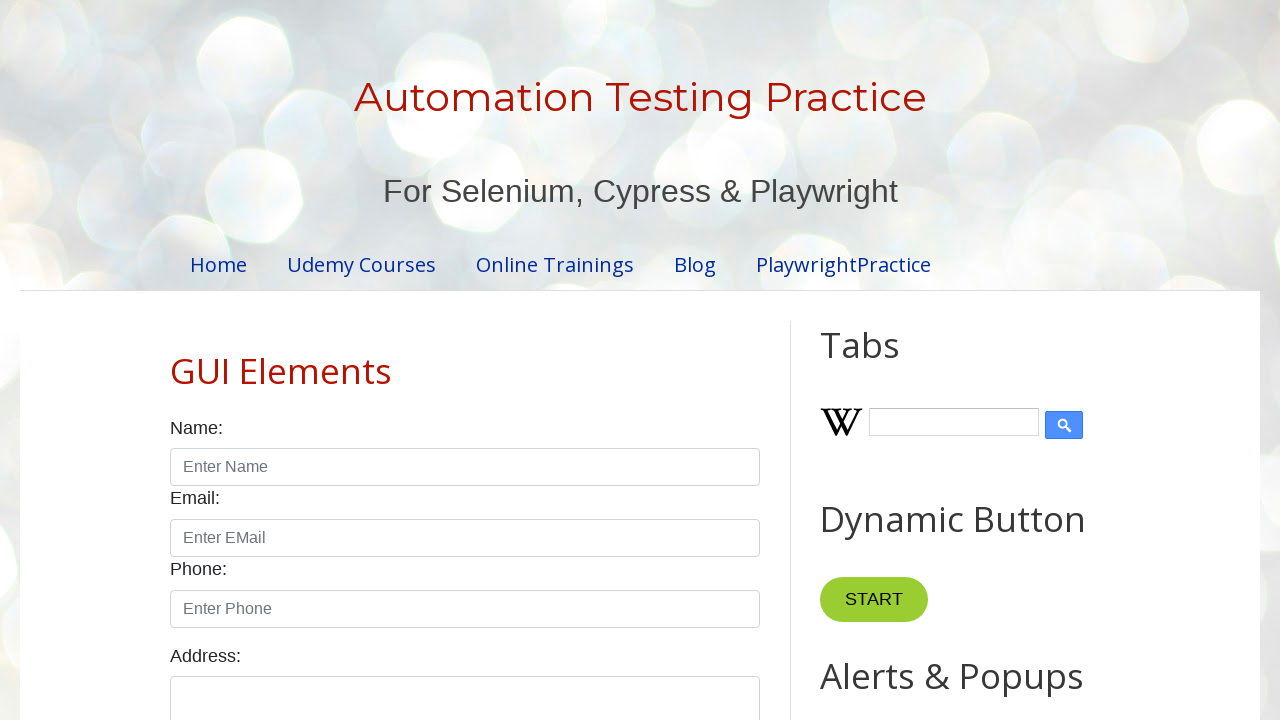

Clicked the prompt button to trigger the alert dialog at (890, 360) on #promptBtn
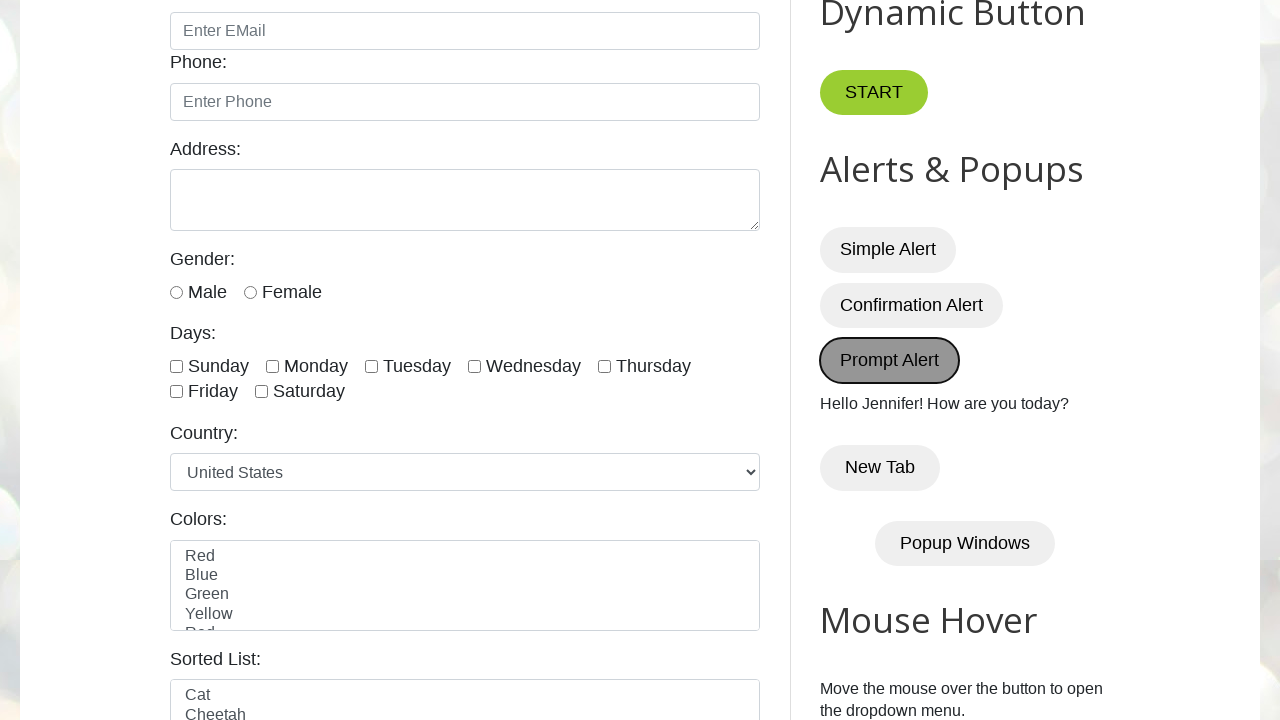

Waited 1000ms for dialog interaction to complete
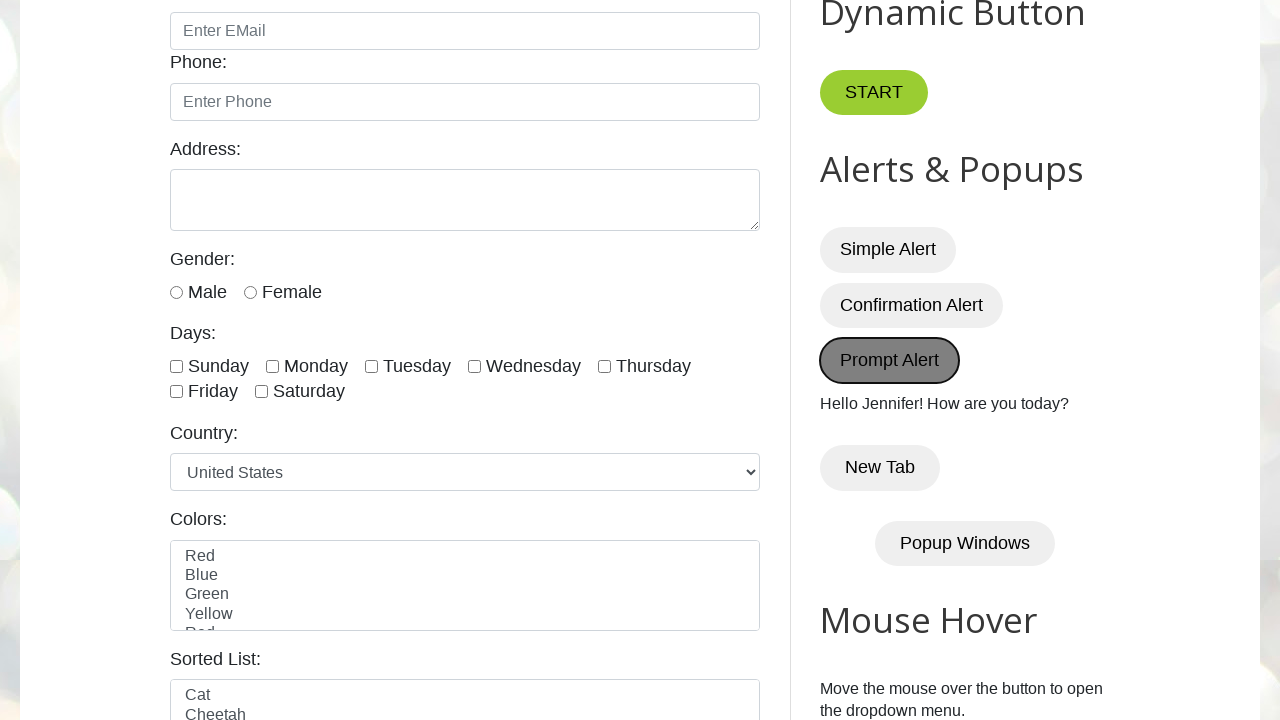

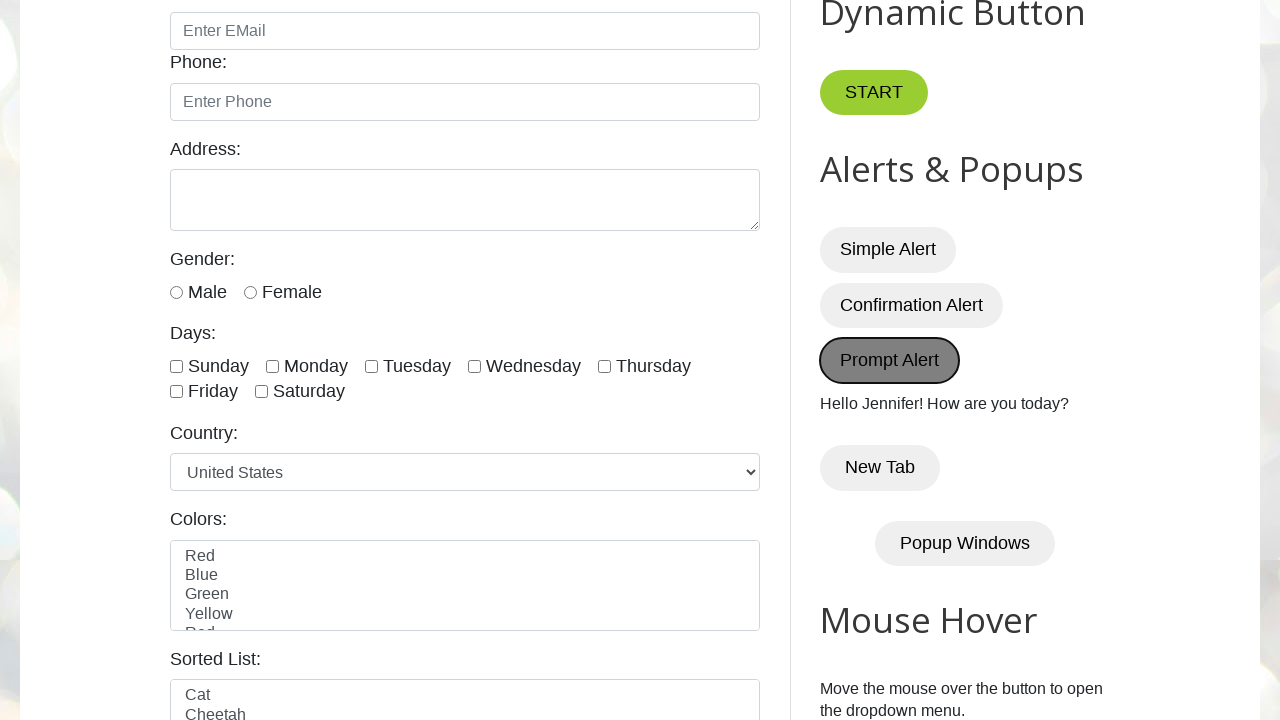